Navigates to Weibo homepage and then to a specific user's post page, waiting for each page to load.

Starting URL: https://weibo.com

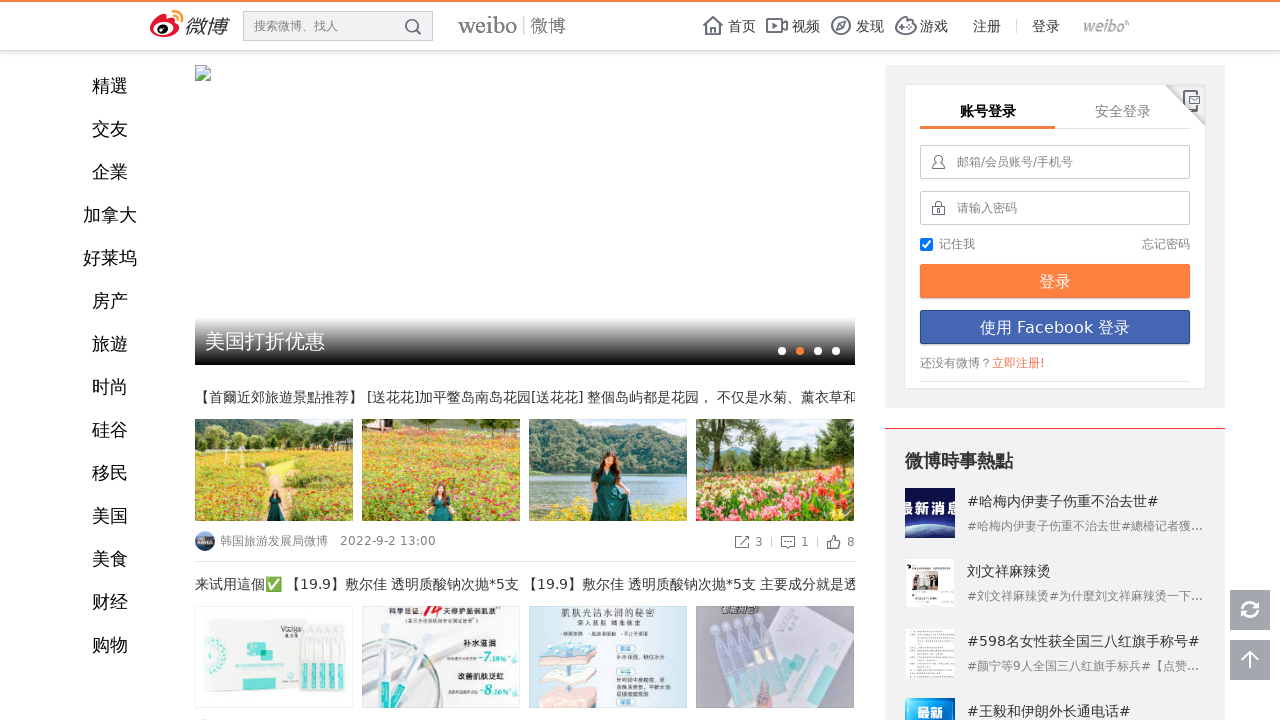

Waited for Weibo homepage to load (domcontentloaded)
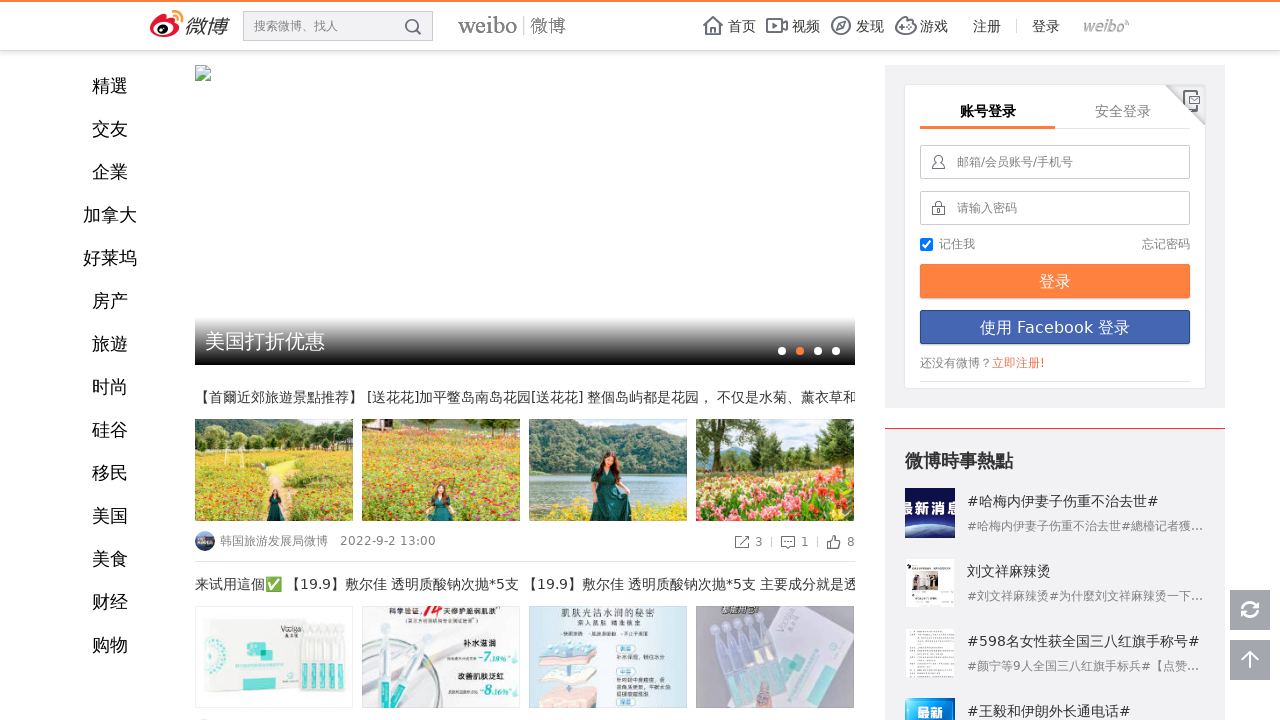

Navigated to specific user's post page
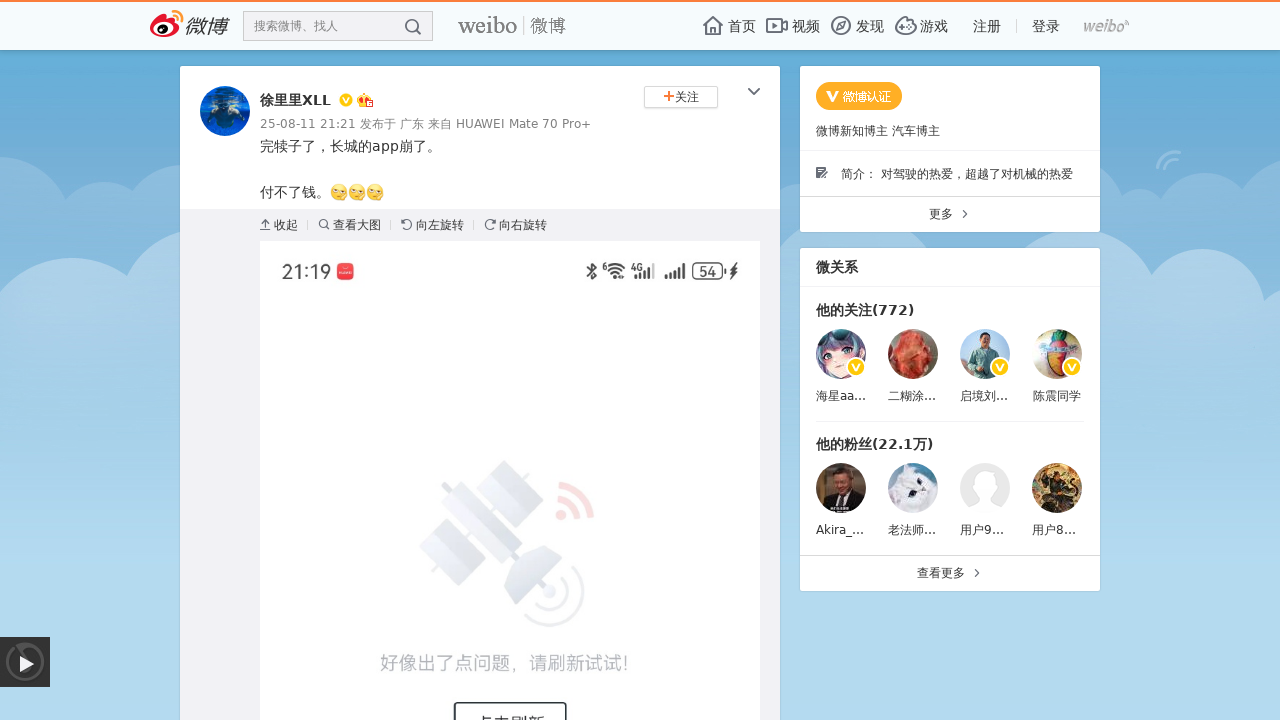

Waited for post page to load (domcontentloaded)
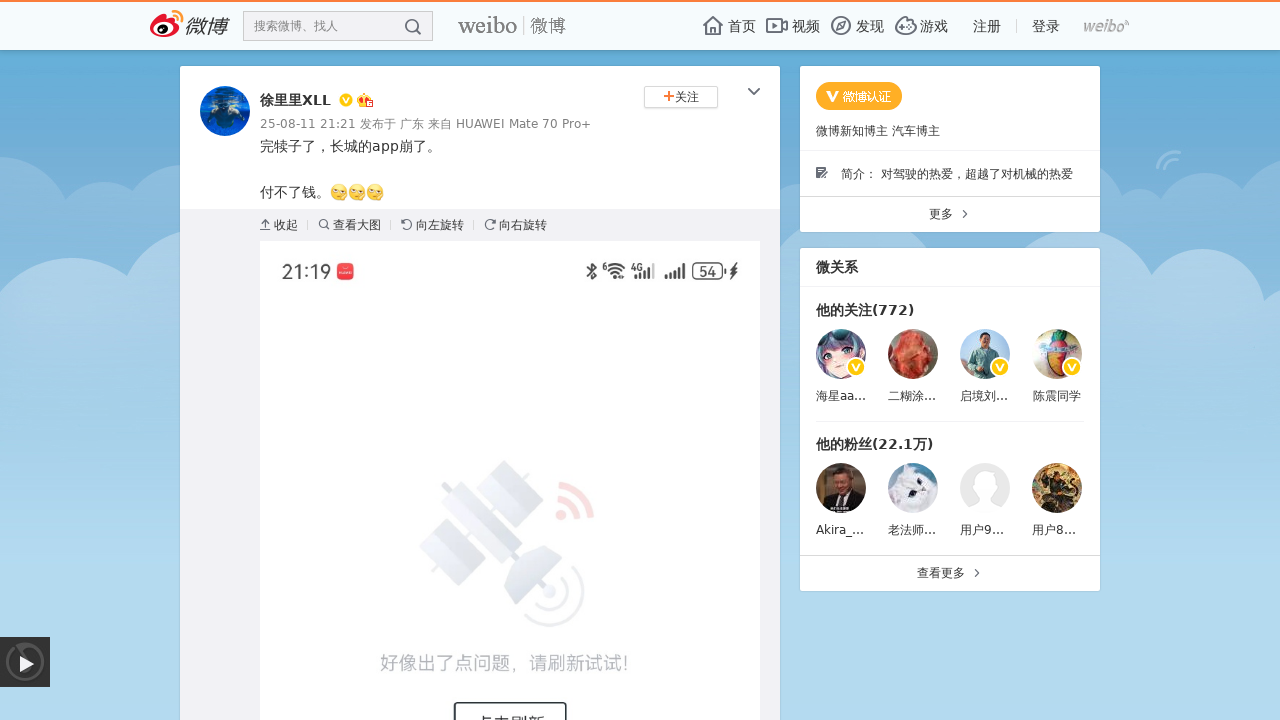

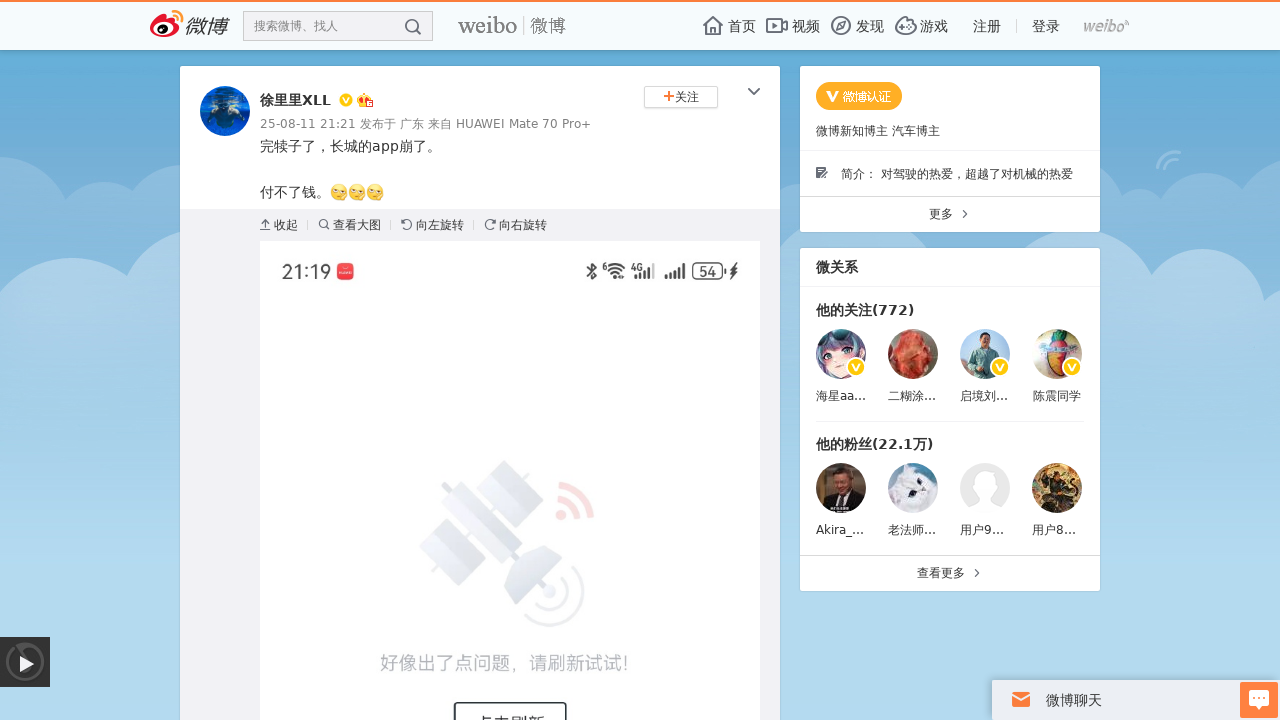